Tests that entering empty text when editing removes the todo item

Starting URL: https://demo.playwright.dev/todomvc

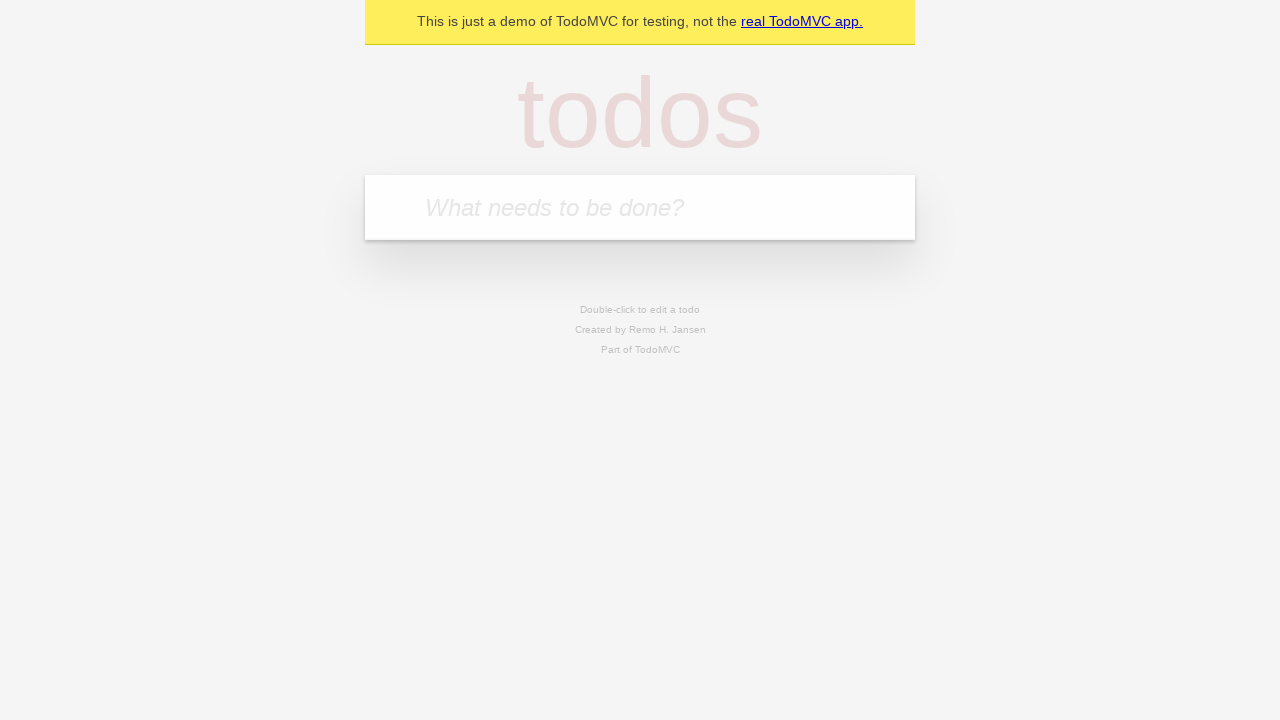

Filled first todo with 'buy some cheese' on internal:attr=[placeholder="What needs to be done?"i]
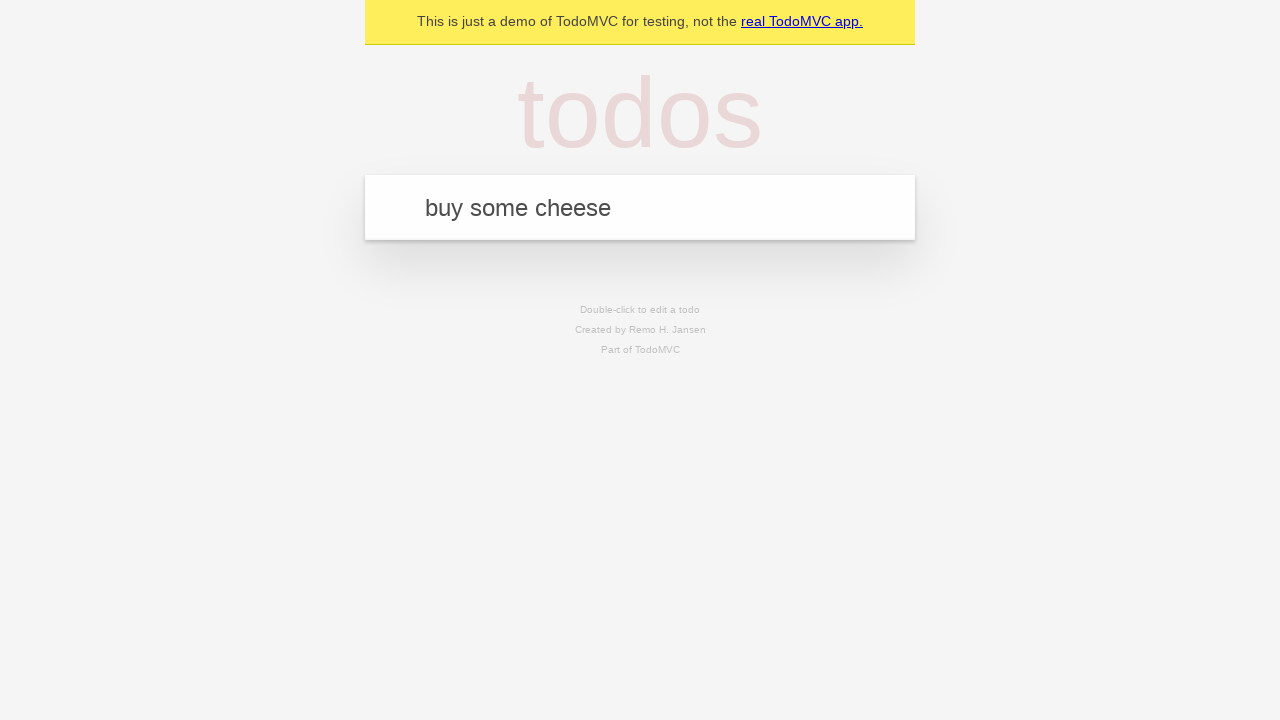

Pressed Enter to create first todo on internal:attr=[placeholder="What needs to be done?"i]
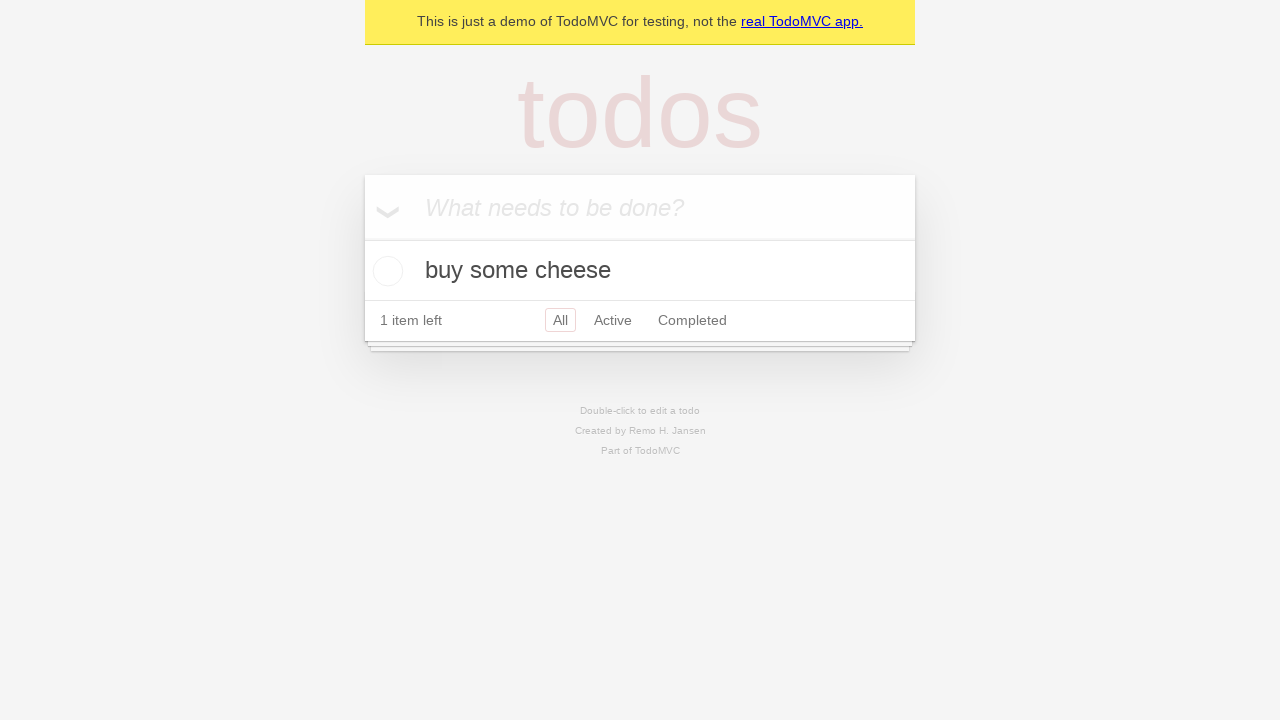

Filled second todo with 'feed the cat' on internal:attr=[placeholder="What needs to be done?"i]
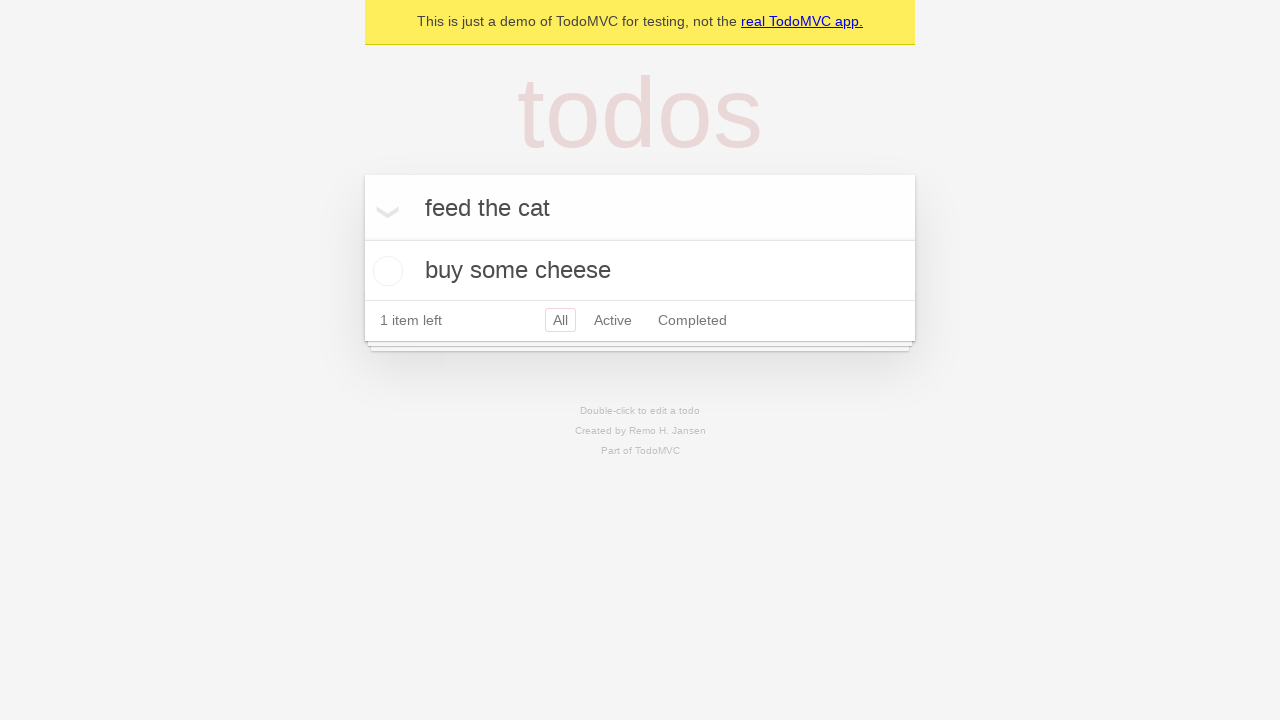

Pressed Enter to create second todo on internal:attr=[placeholder="What needs to be done?"i]
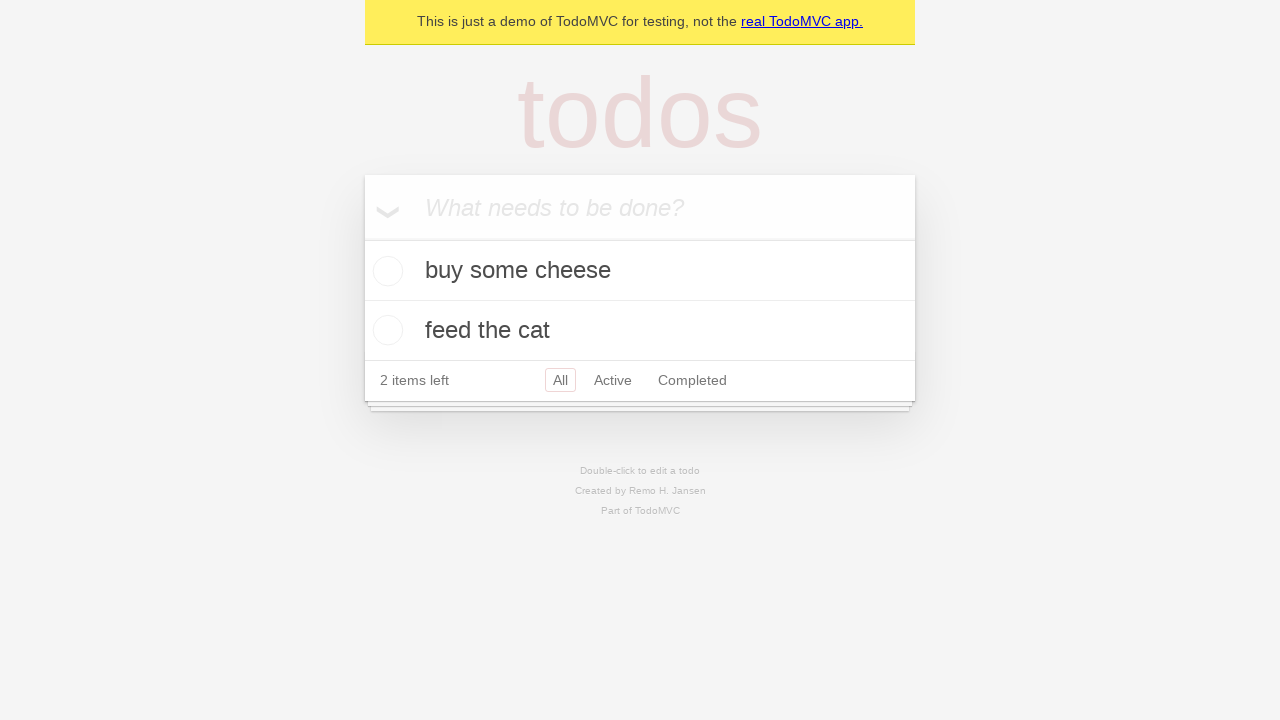

Filled third todo with 'book a doctors appointment' on internal:attr=[placeholder="What needs to be done?"i]
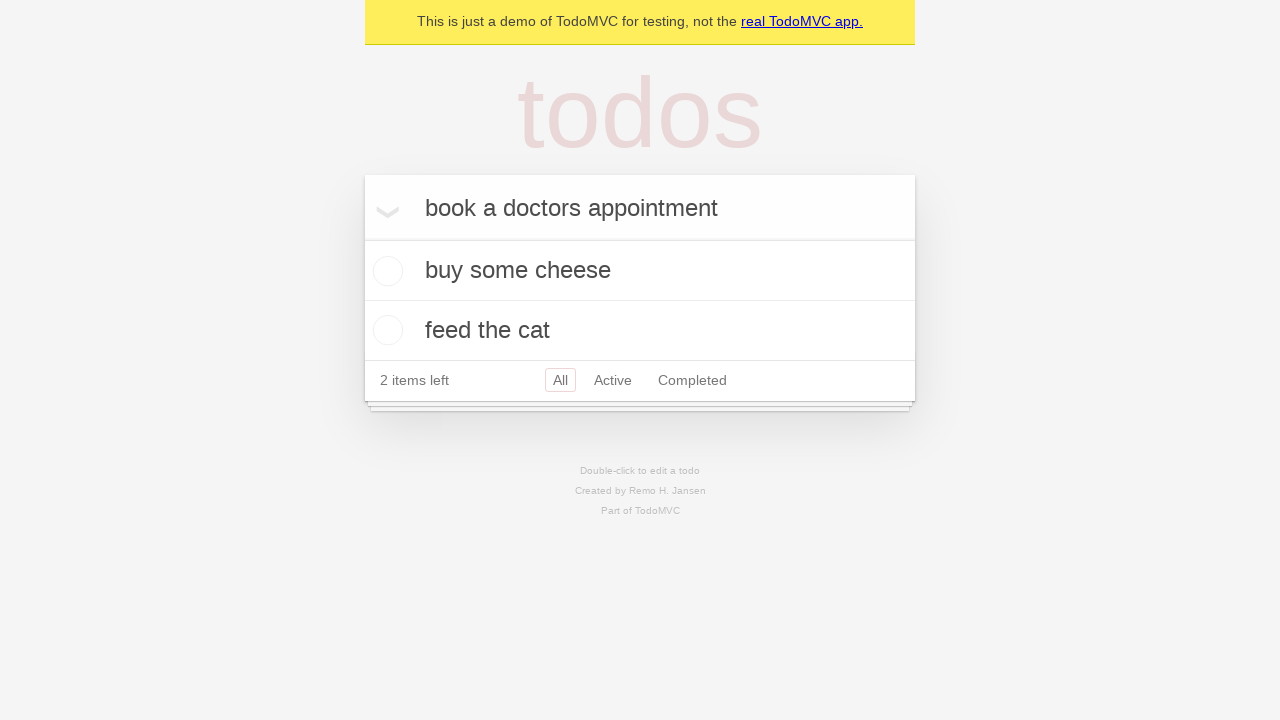

Pressed Enter to create third todo on internal:attr=[placeholder="What needs to be done?"i]
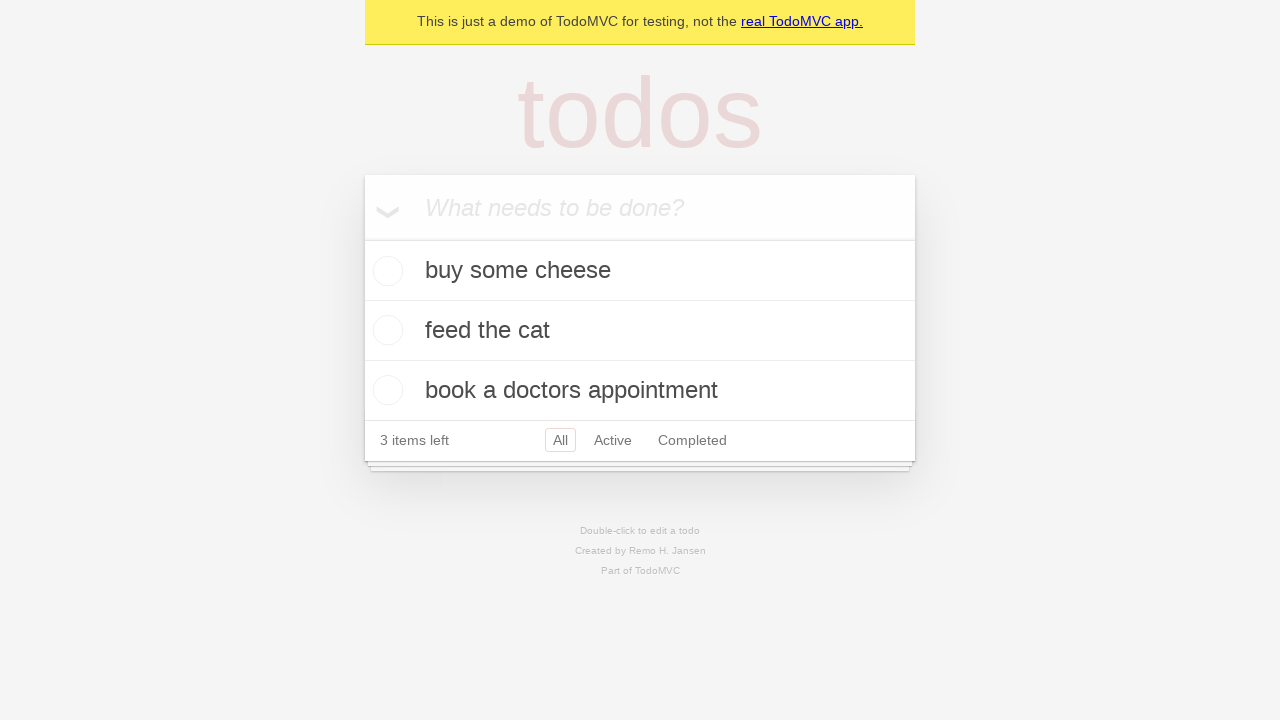

Waited for todo items to load
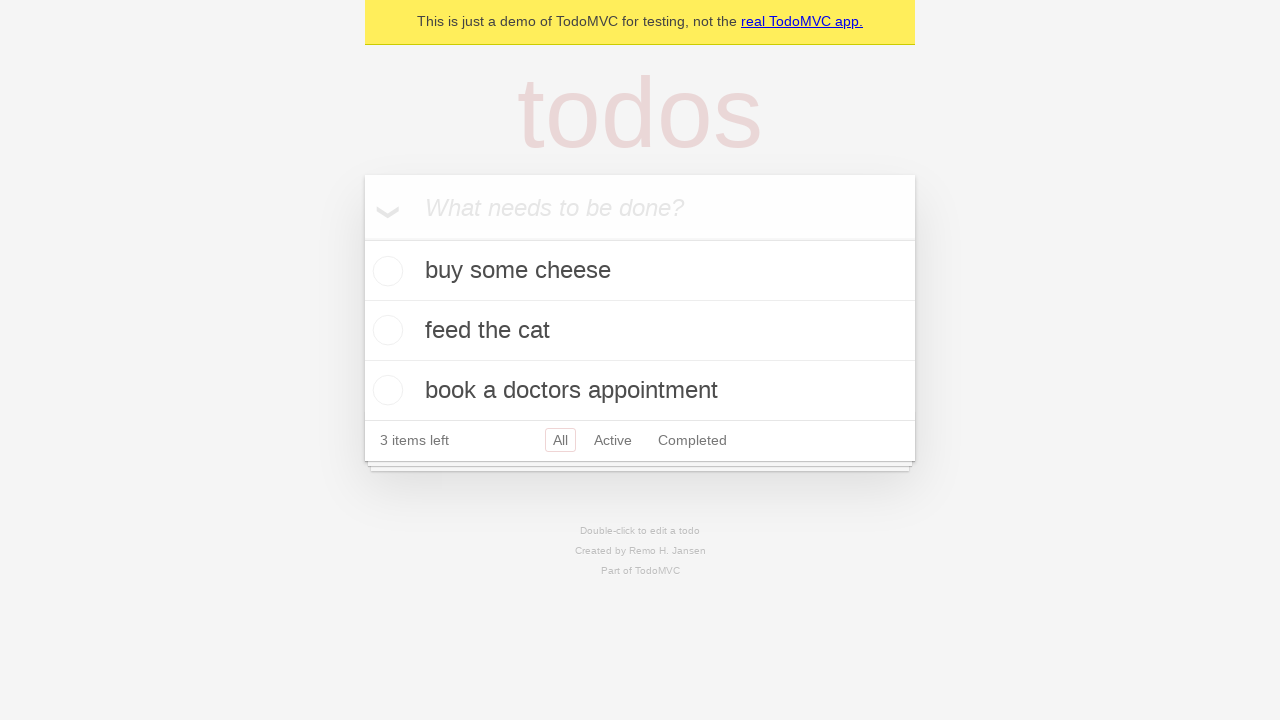

Double-clicked second todo item to enter edit mode at (640, 331) on internal:testid=[data-testid="todo-item"s] >> nth=1
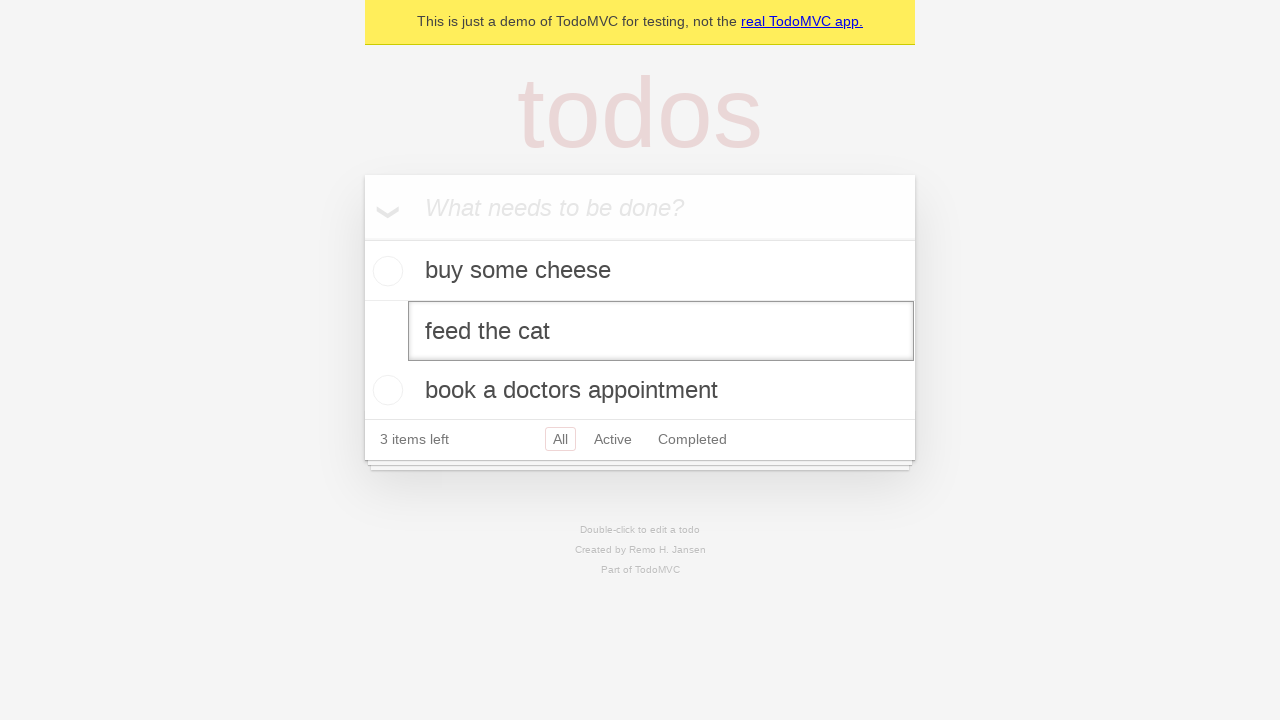

Cleared the edit field by entering empty text string on internal:testid=[data-testid="todo-item"s] >> nth=1 >> internal:role=textbox[nam
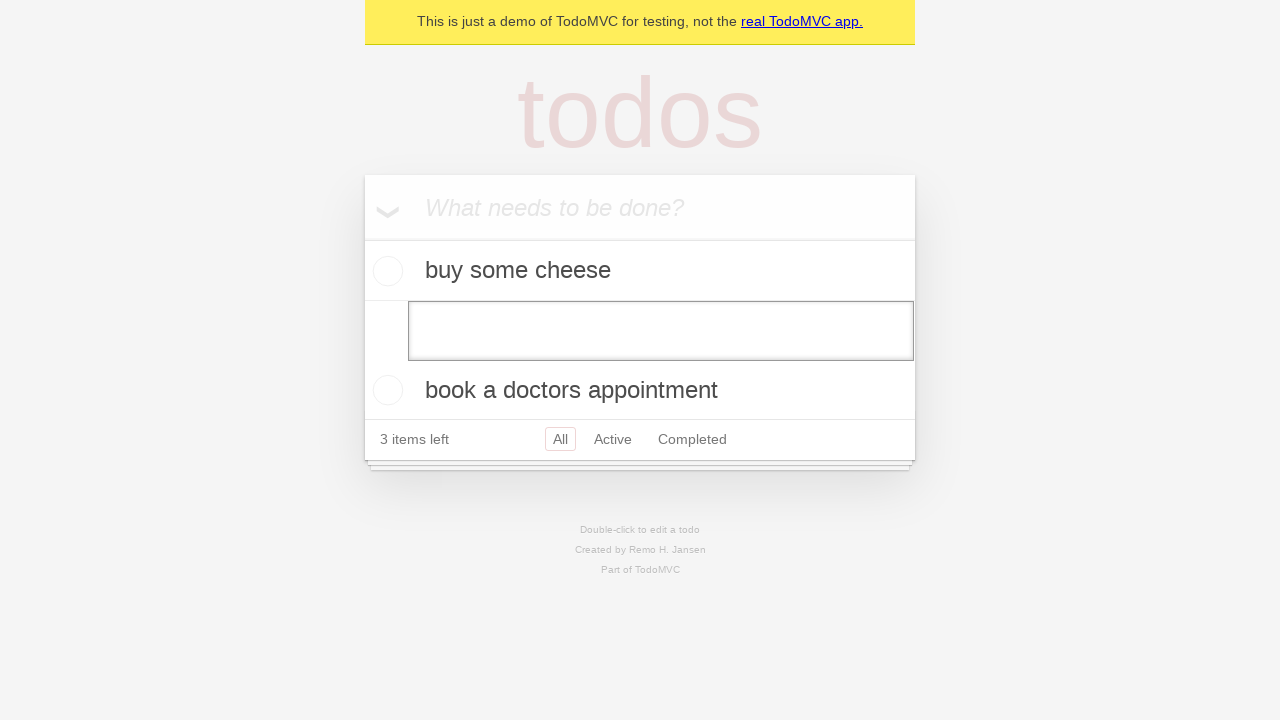

Pressed Enter to confirm empty edit, removing the todo item on internal:testid=[data-testid="todo-item"s] >> nth=1 >> internal:role=textbox[nam
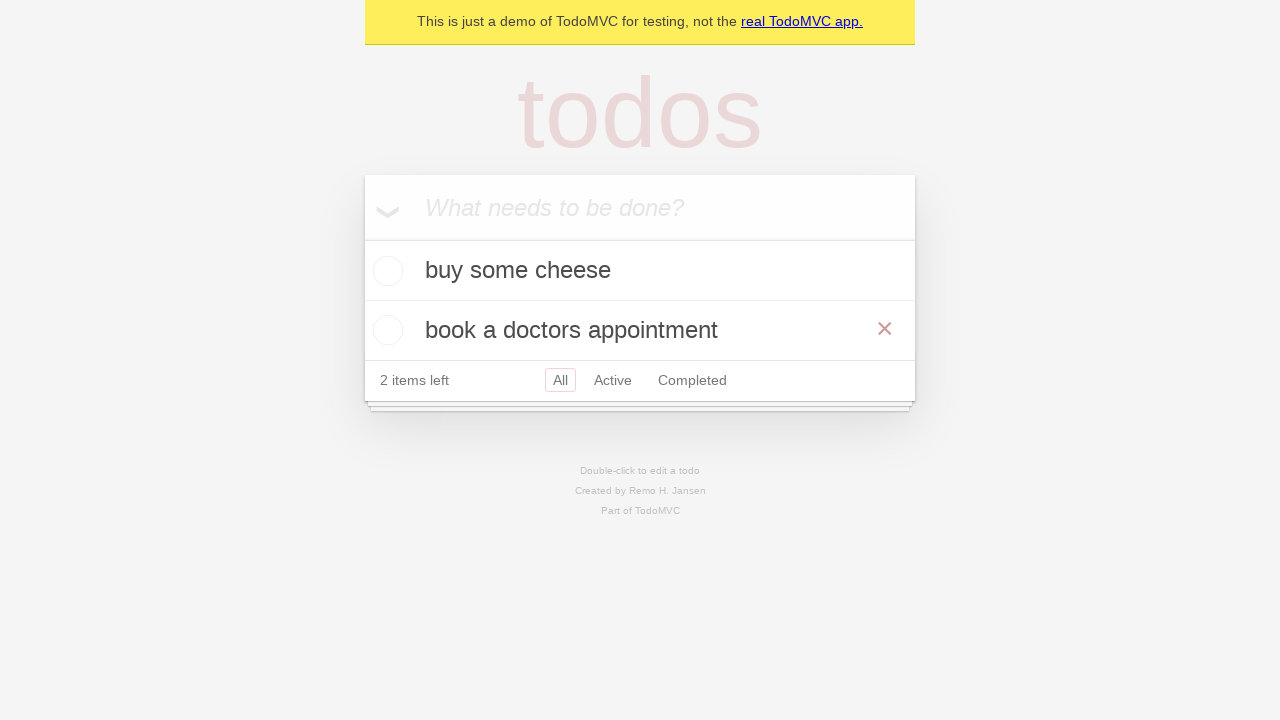

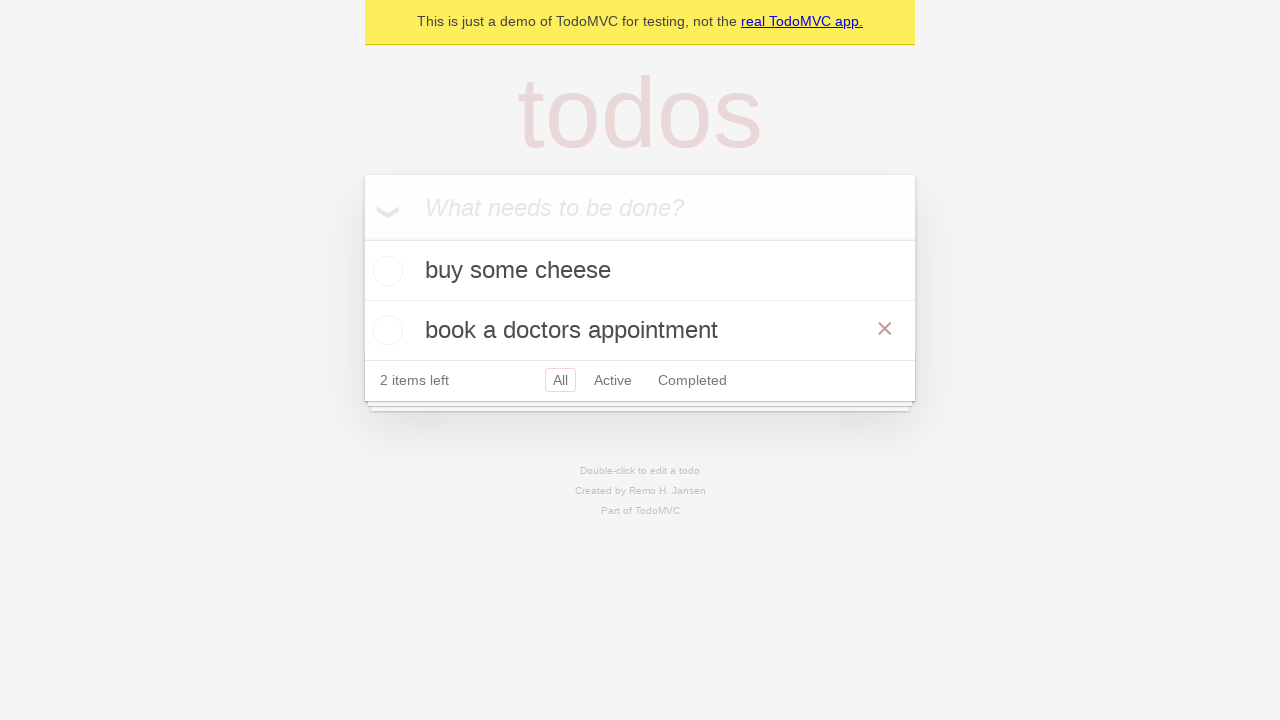